Solves a mathematical captcha by extracting a value from an element attribute, calculating a result, and submitting the form with checkbox and radio button selections

Starting URL: http://suninjuly.github.io/get_attribute.html

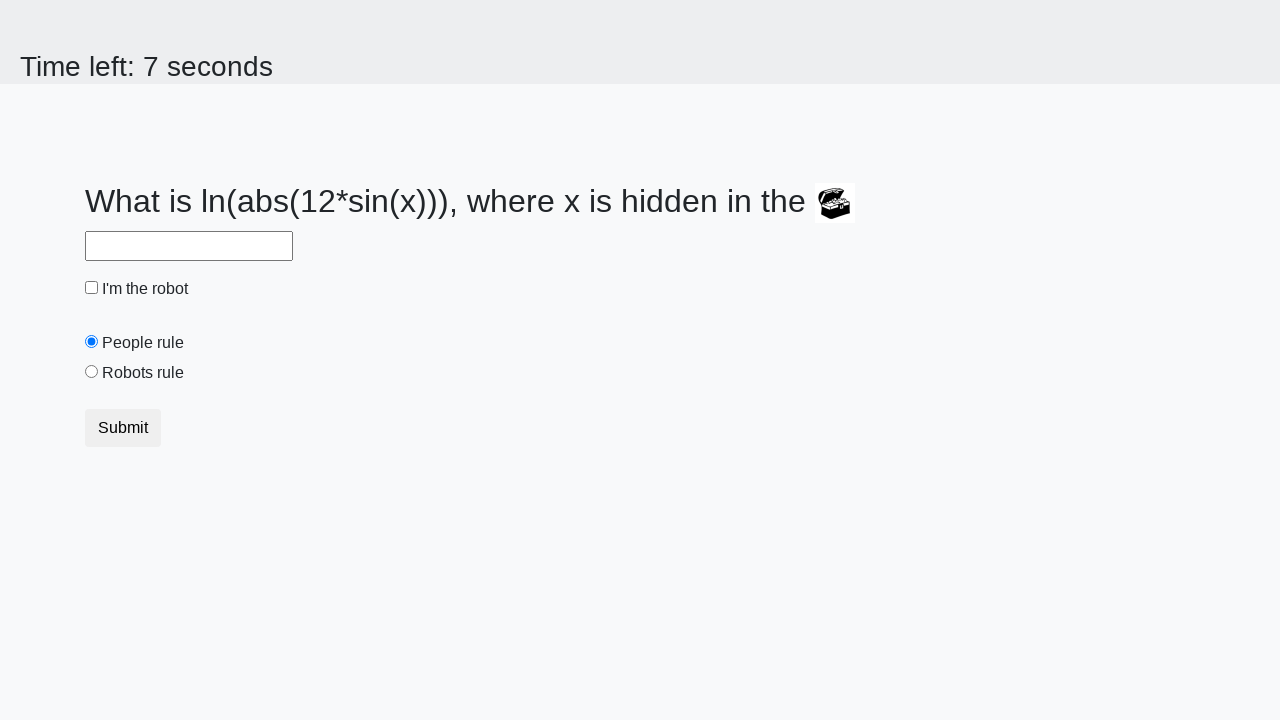

Retrieved x value from treasure element attribute
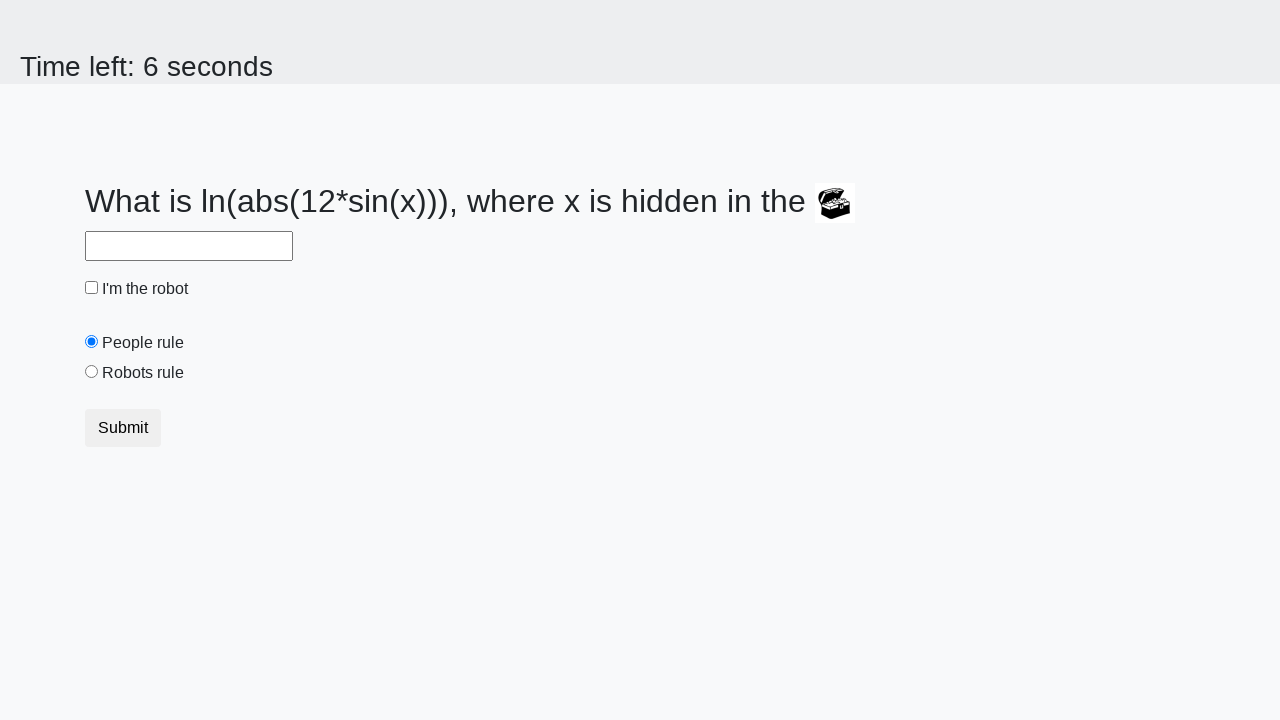

Calculated mathematical result using formula: y = log(abs(12*sin(245)))
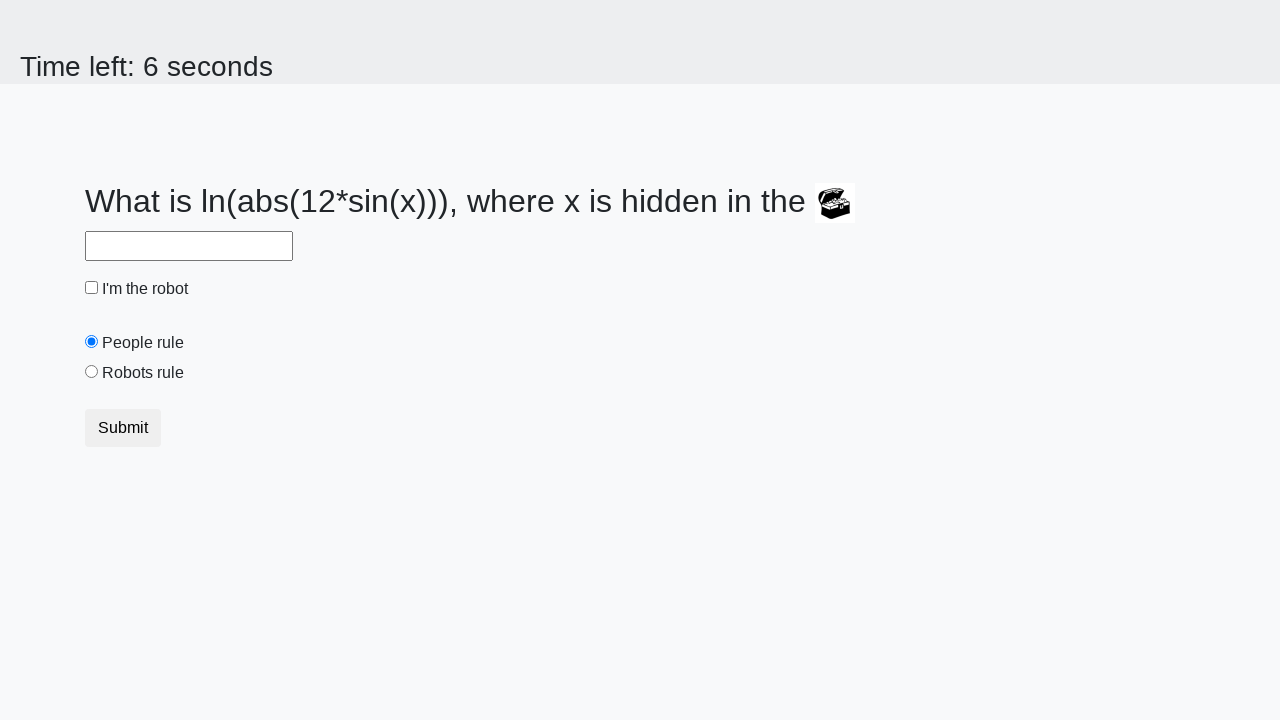

Filled answer field with calculated value: -0.6338396445576024 on #answer
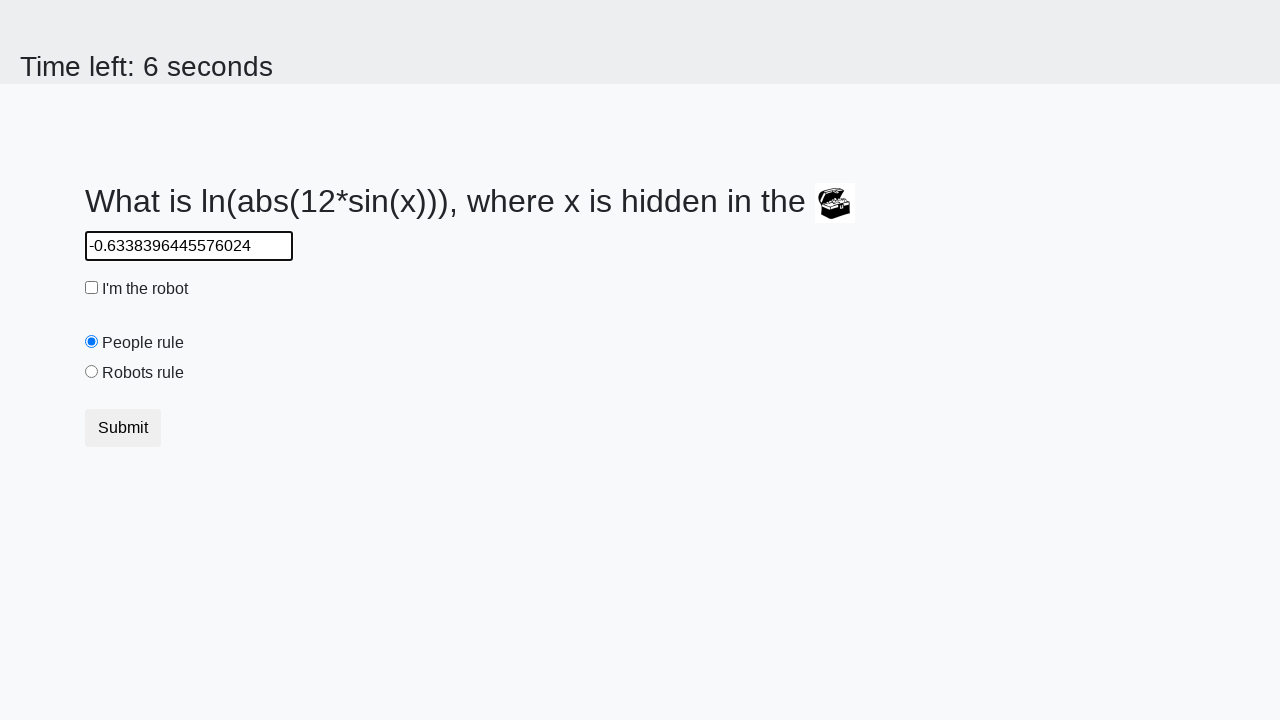

Checked the robot checkbox at (92, 288) on #robotCheckbox
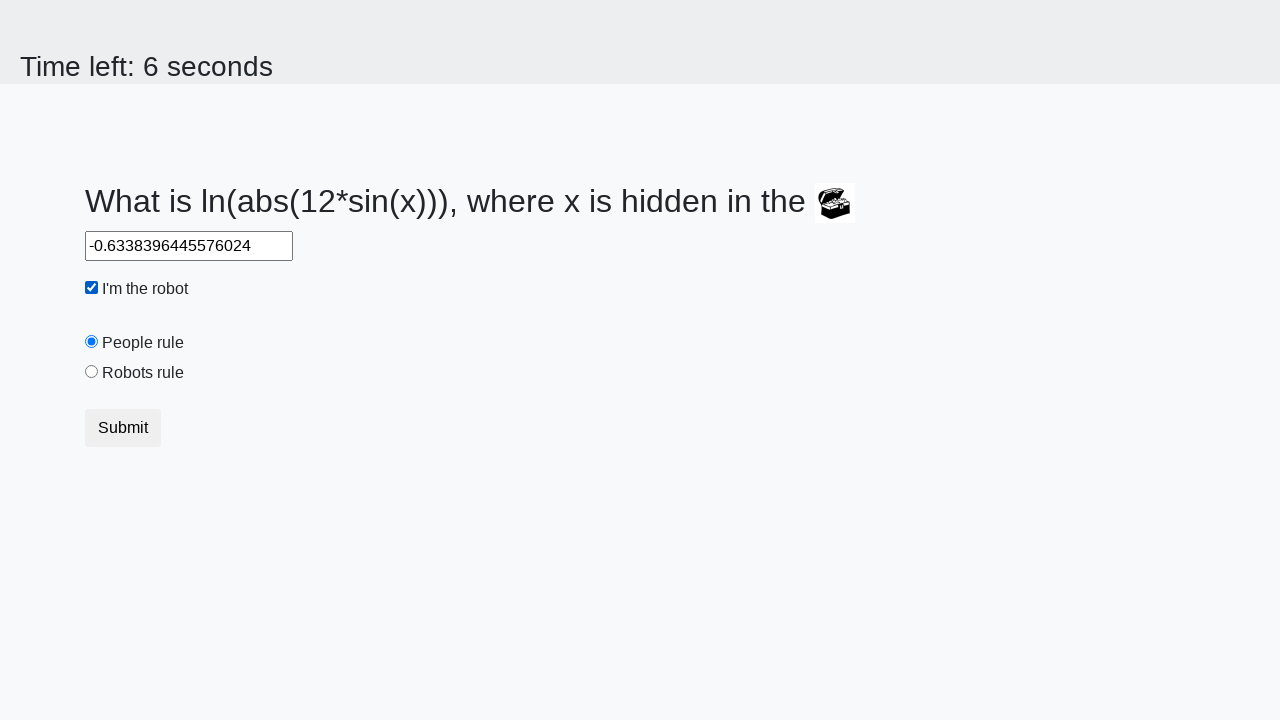

Selected the robots rule radio button at (92, 372) on #robotsRule
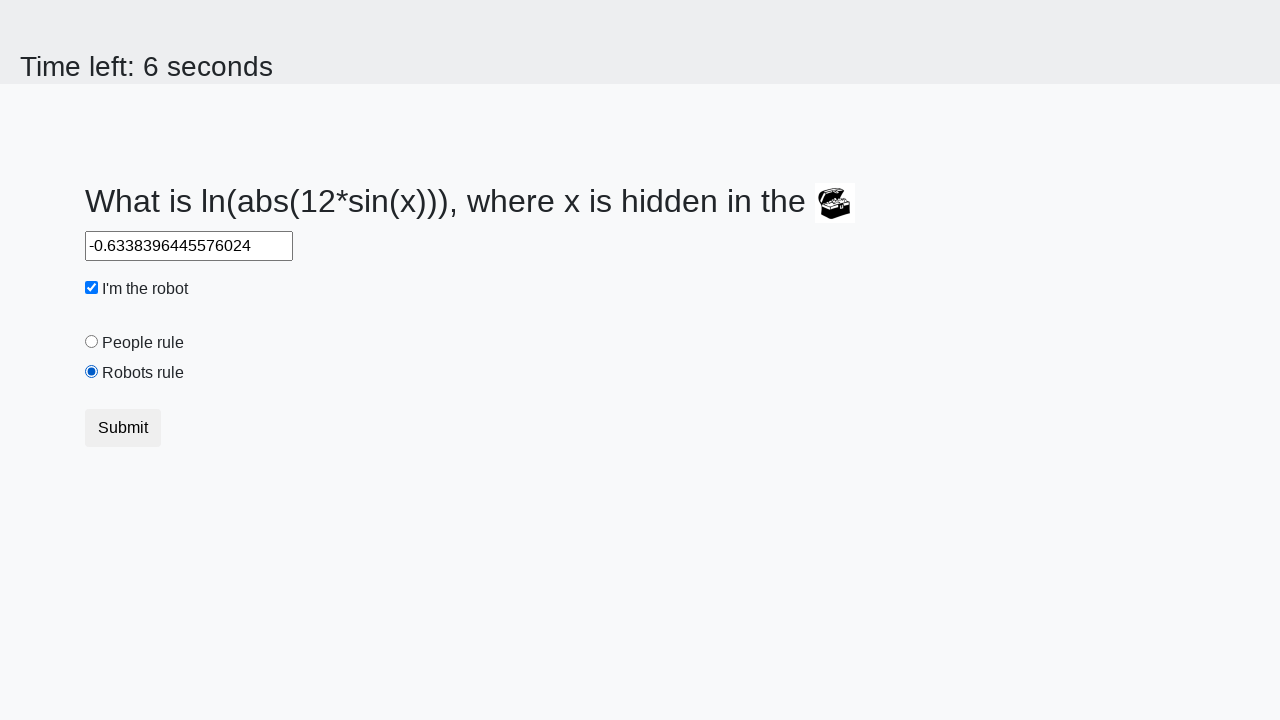

Submitted the form by clicking submit button at (123, 428) on button.btn
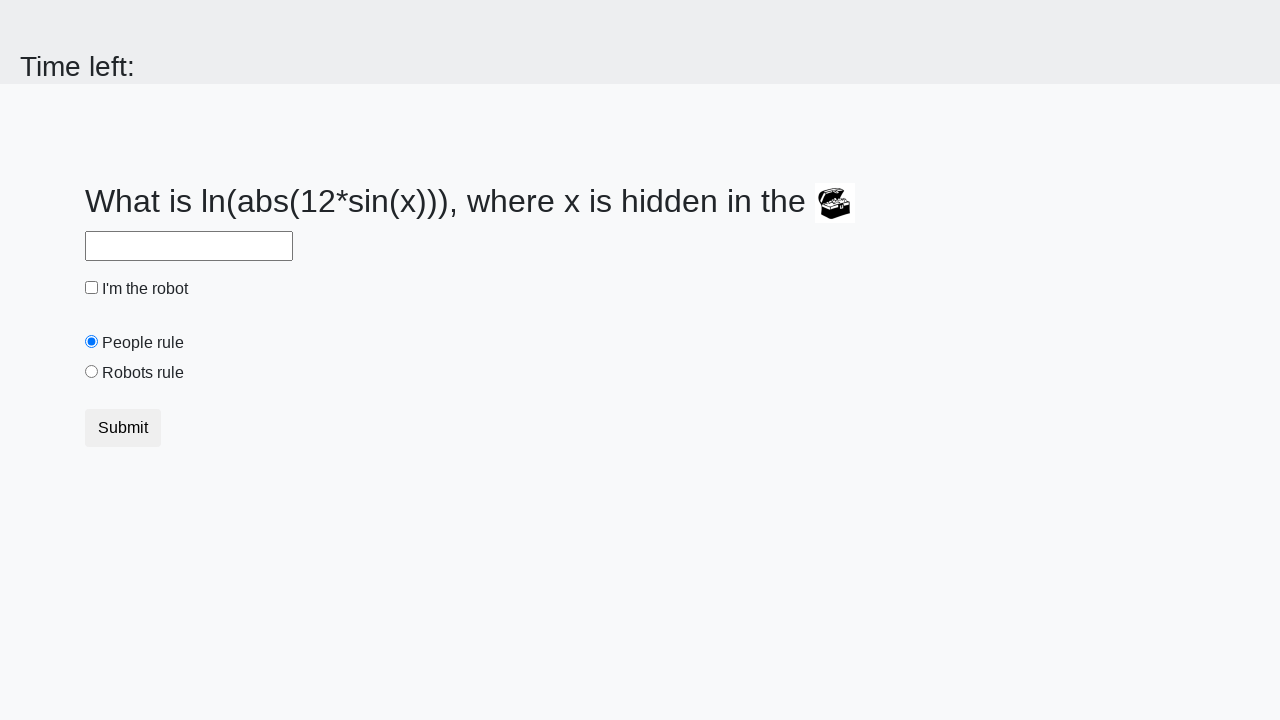

Waited 1 second for result to be displayed
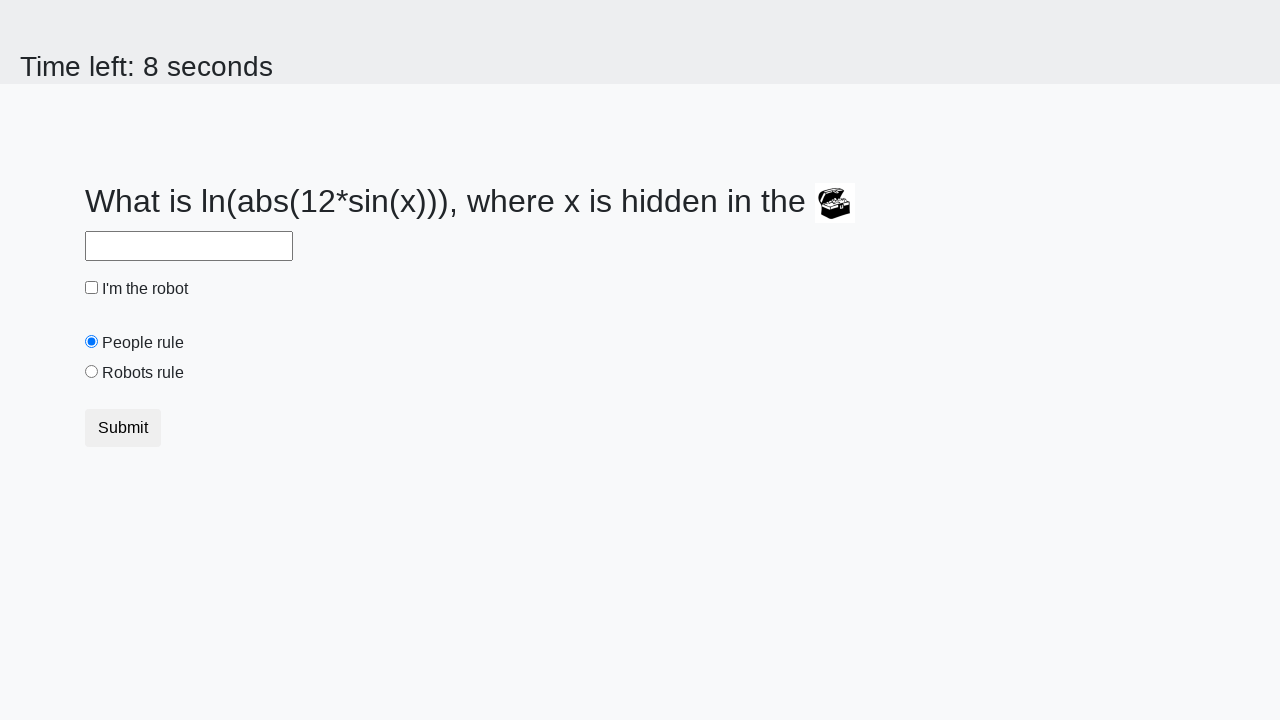

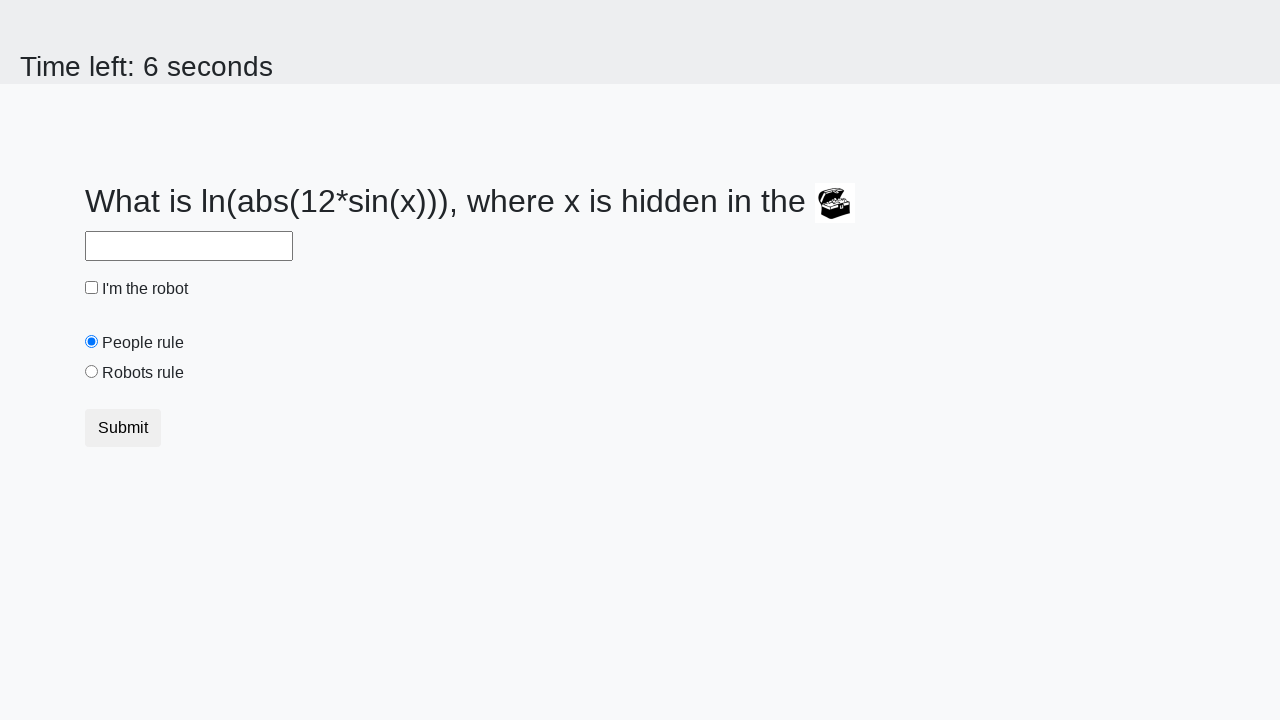